Verifies that the language switch button is displayed on the Moscow metro map page

Starting URL: https://qa-metro.stand-2.praktikum-services.ru/

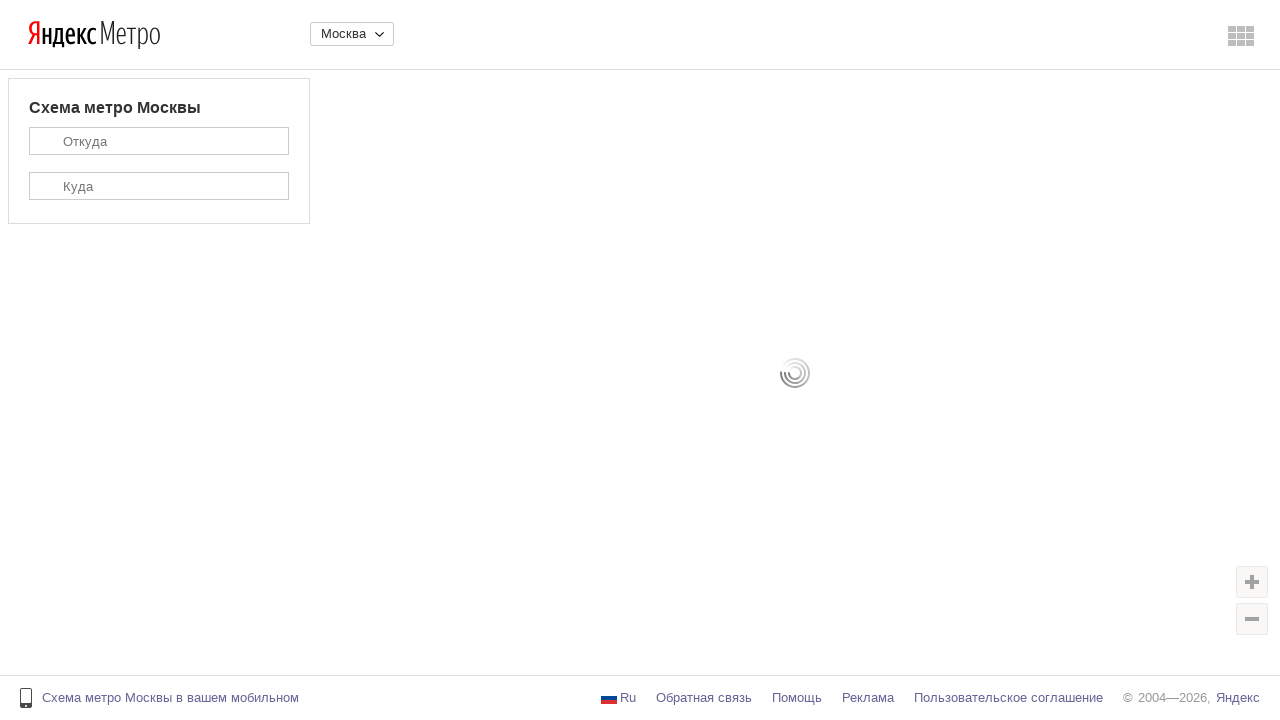

Located language switch button element
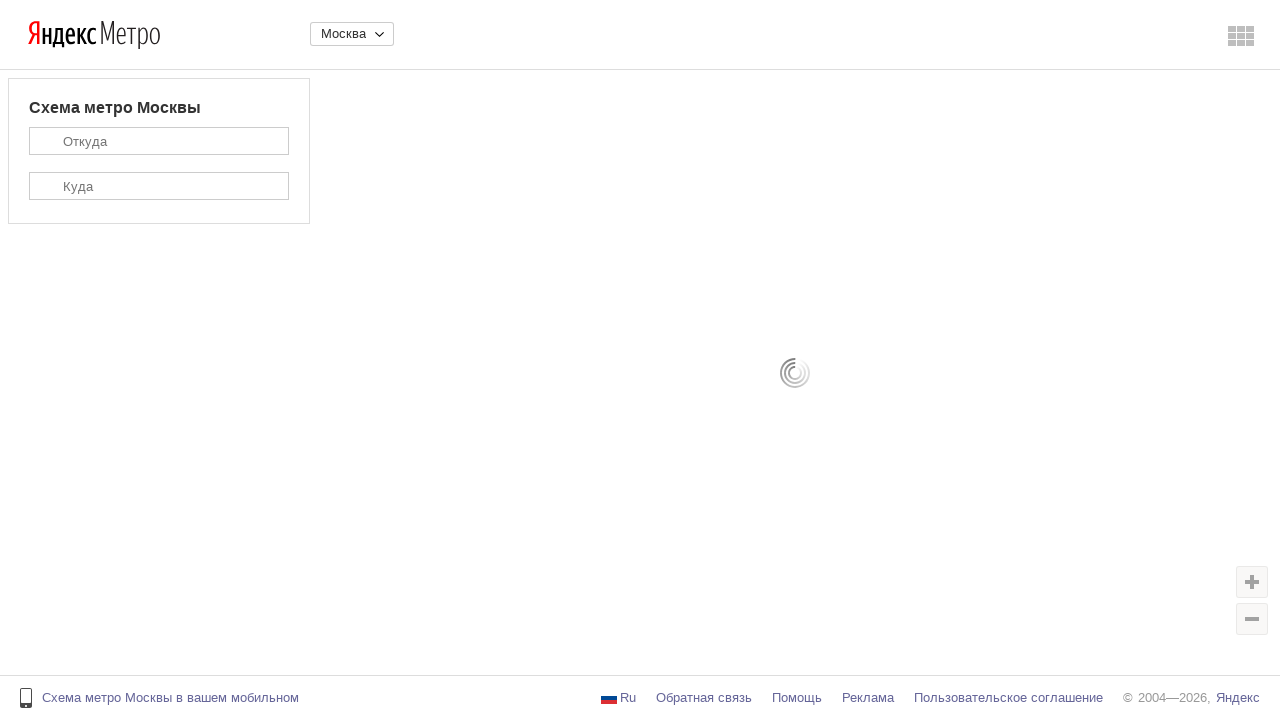

Verified that language switch button is displayed on Moscow metro map page
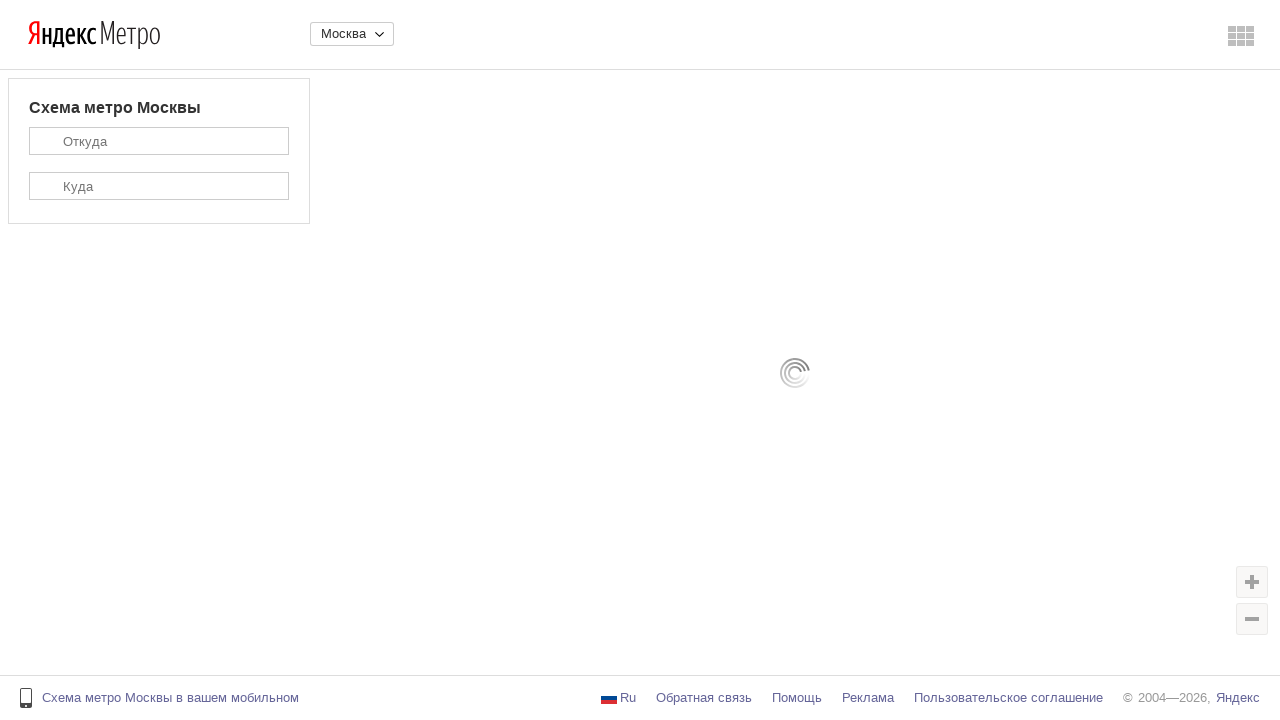

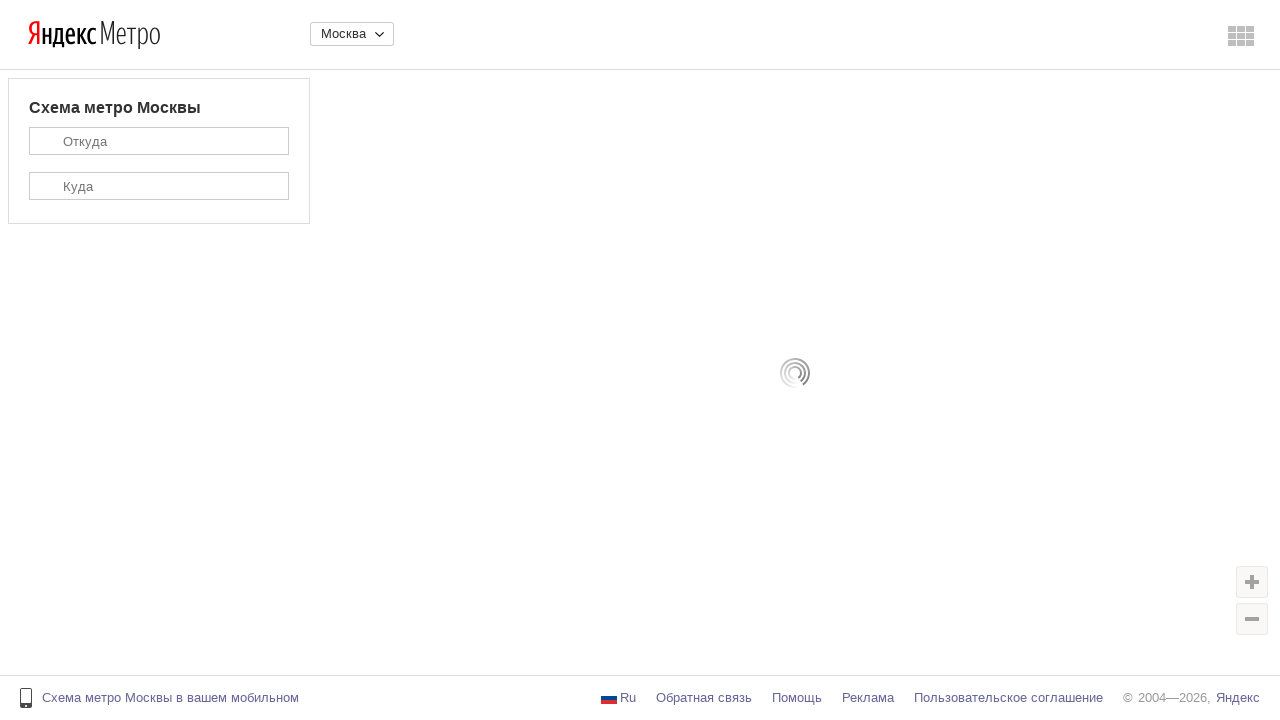